Accesses the Base2 homepage and verifies the page title contains the expected company name

Starting URL: https://www.base2.com.br/

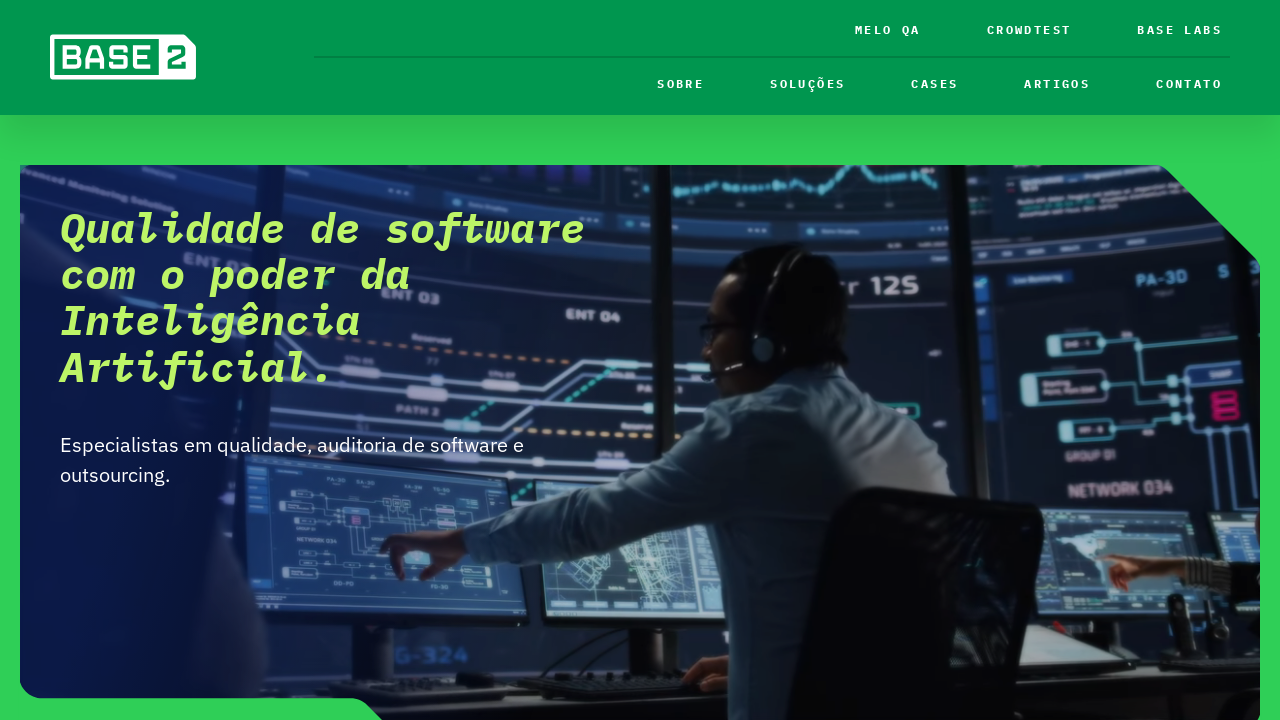

Waited for page to reach domcontentloaded state
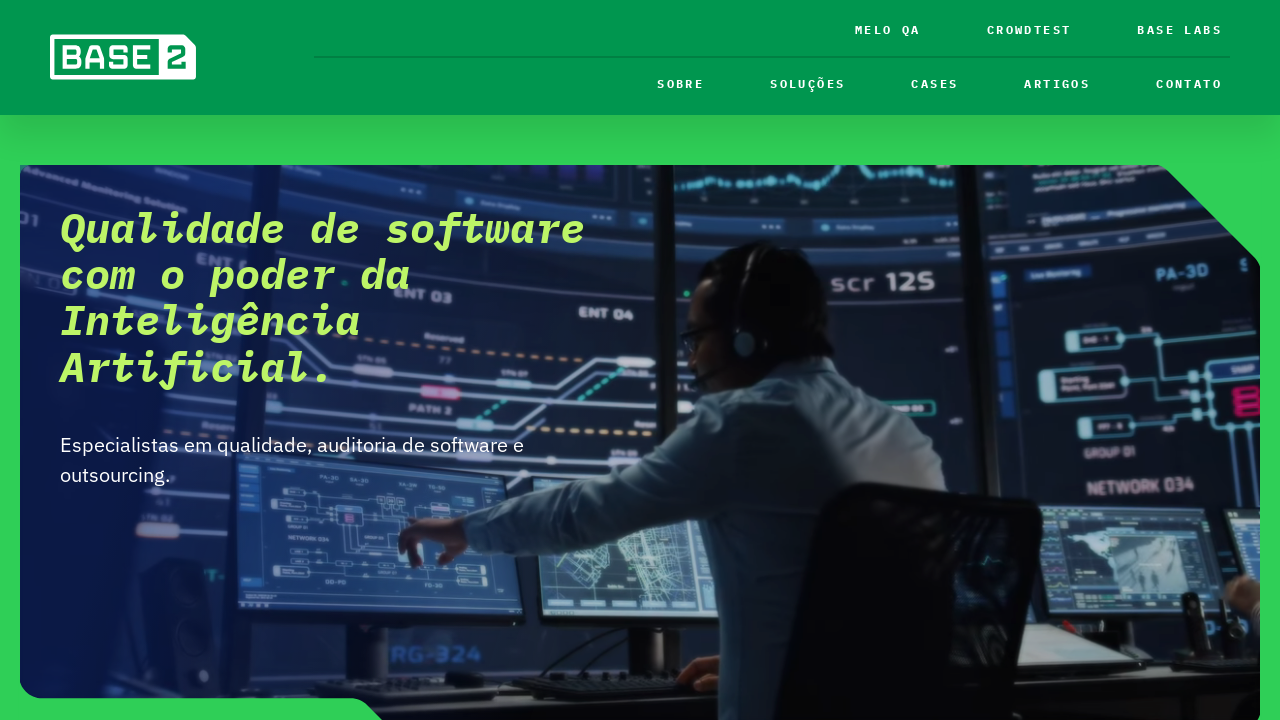

Verified page title contains 'Base2'
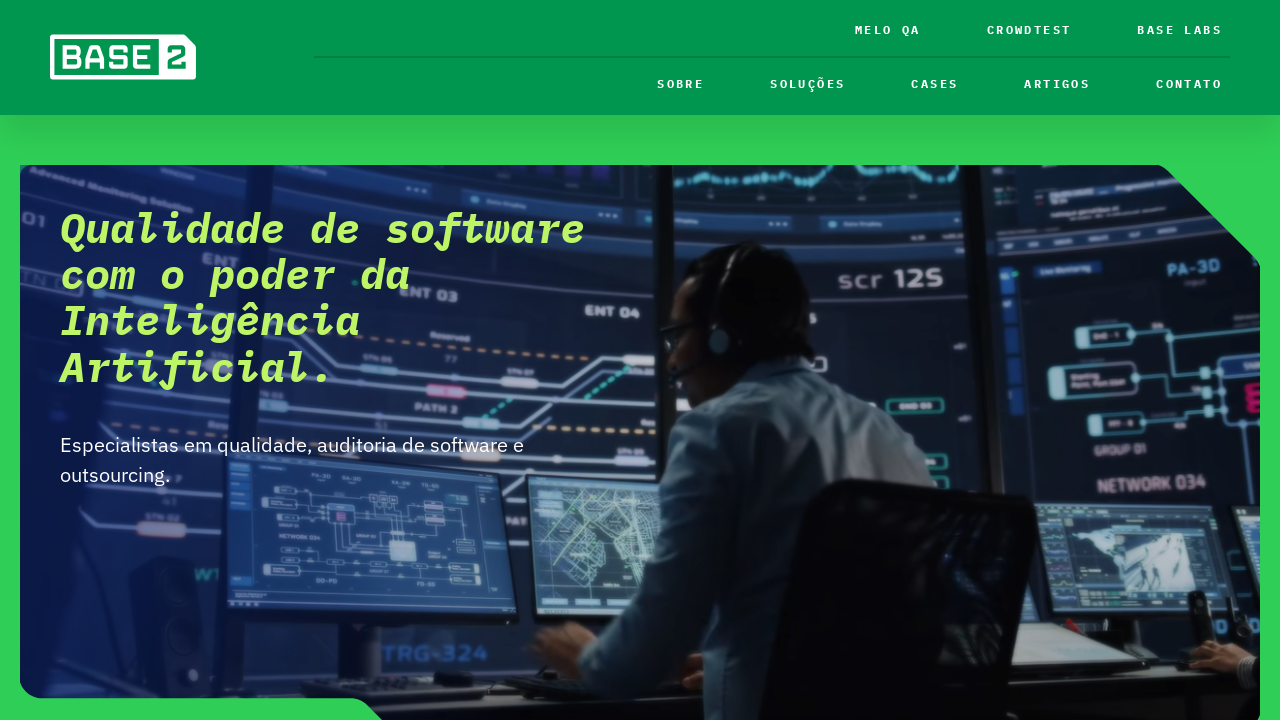

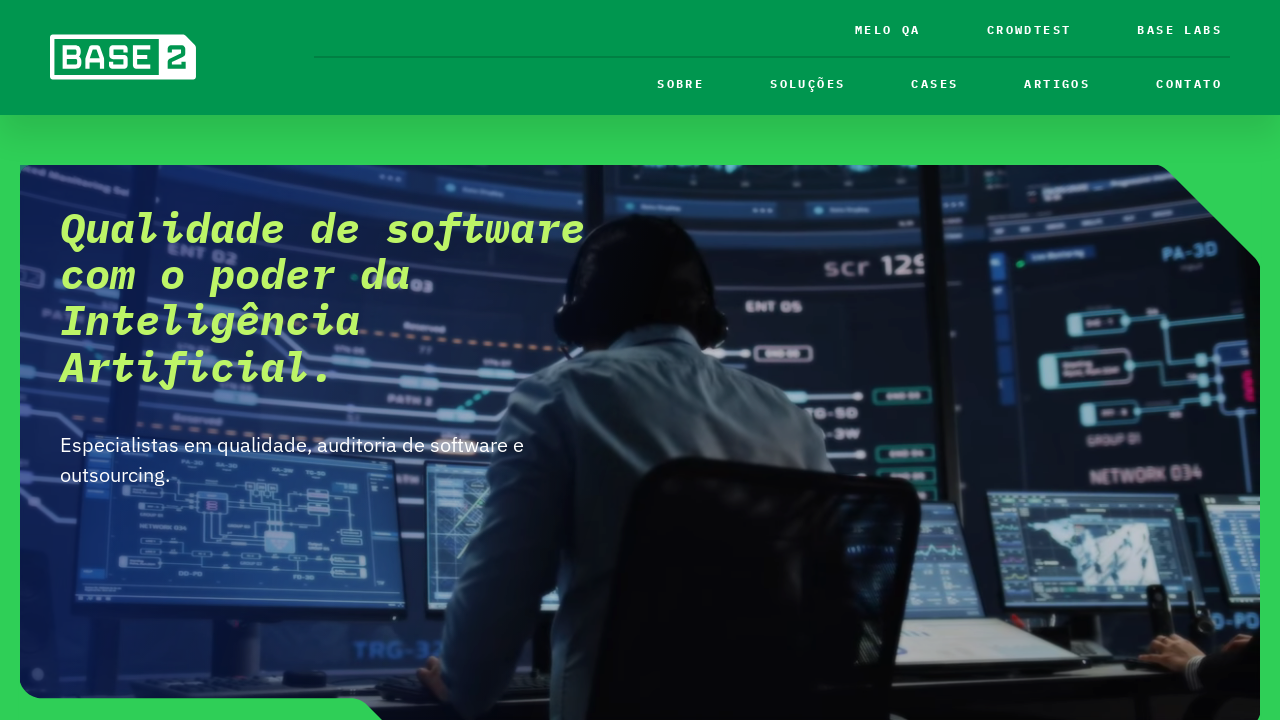